Tests geolocation override functionality by setting a custom location (Paris coordinates), then clicking a button to retrieve and display the coordinates on the page.

Starting URL: https://bonigarcia.dev/selenium-webdriver-java/geolocation.html

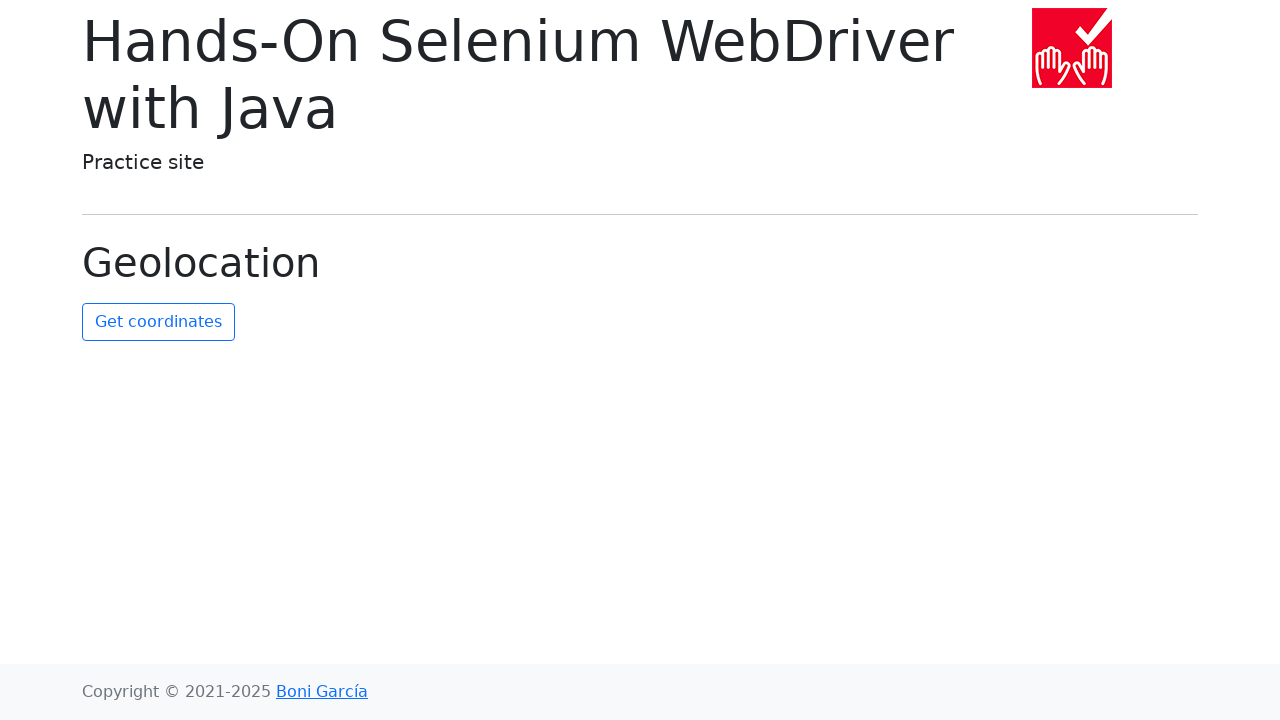

Granted geolocation permission to the browser context
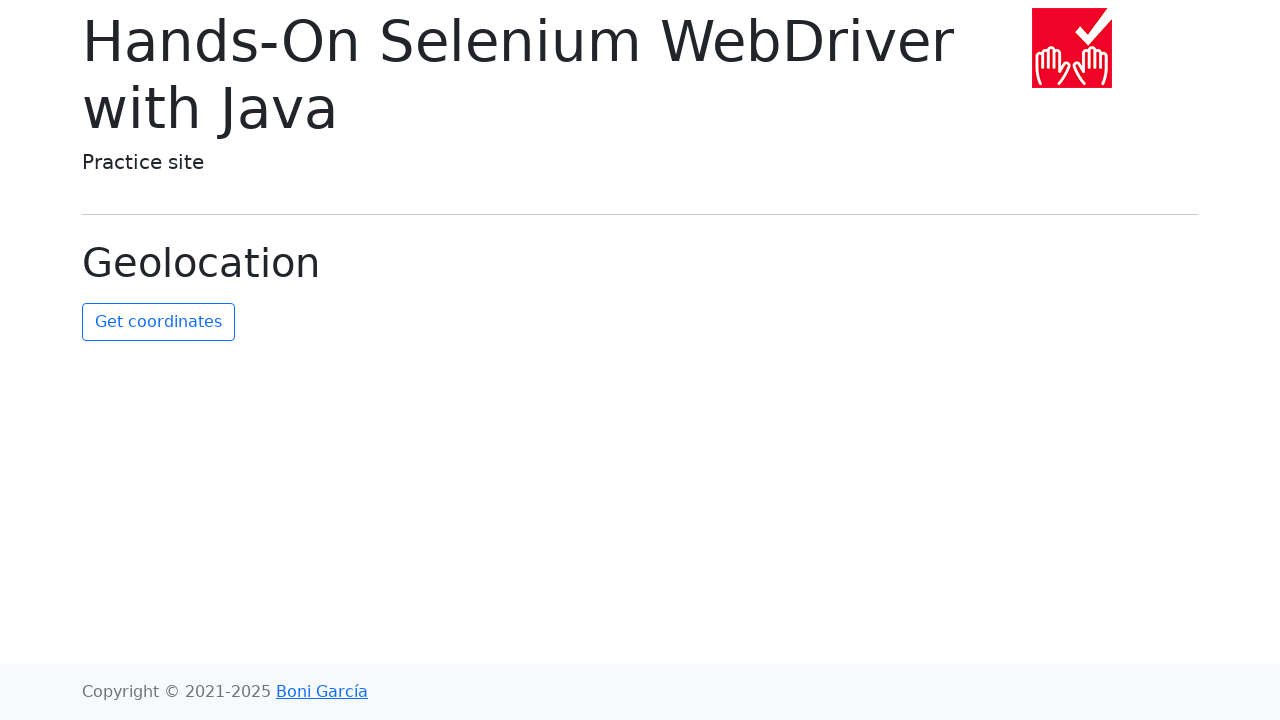

Set geolocation override to Paris coordinates (latitude: 48.8584, longitude: 2.2945)
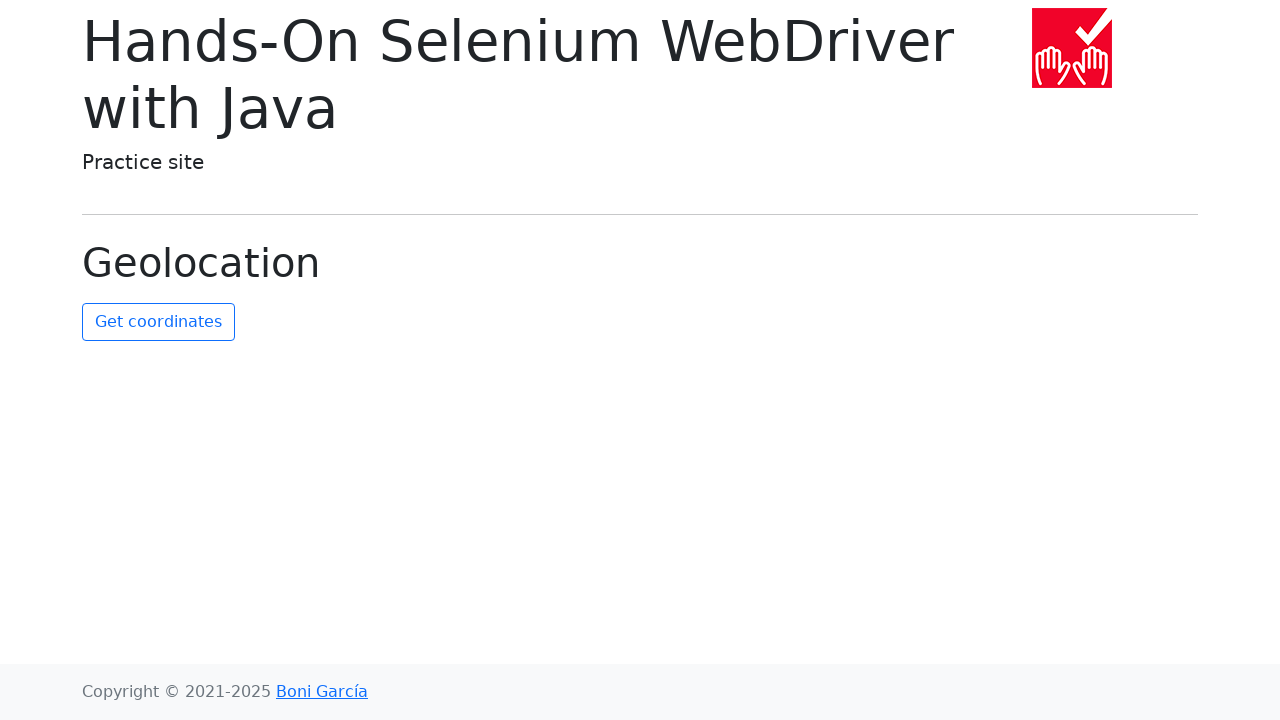

Reloaded page to apply geolocation settings
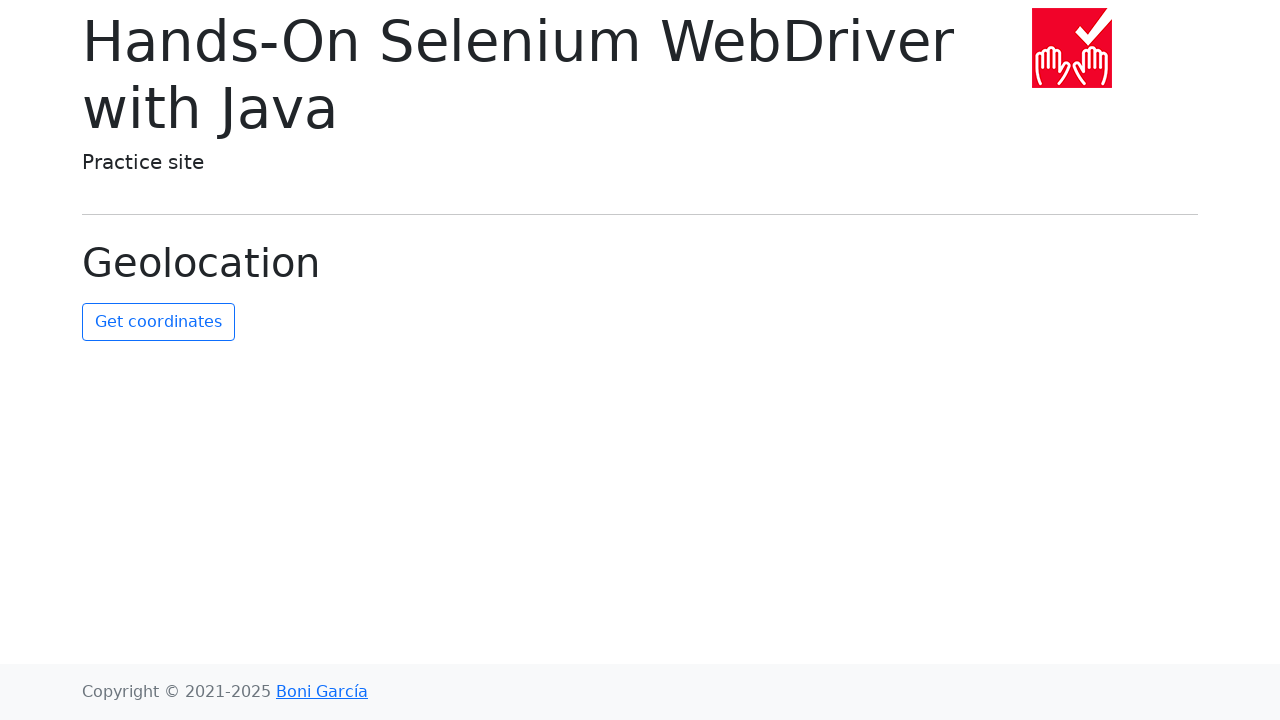

Clicked the get-coordinates button to retrieve location data at (158, 322) on #get-coordinates
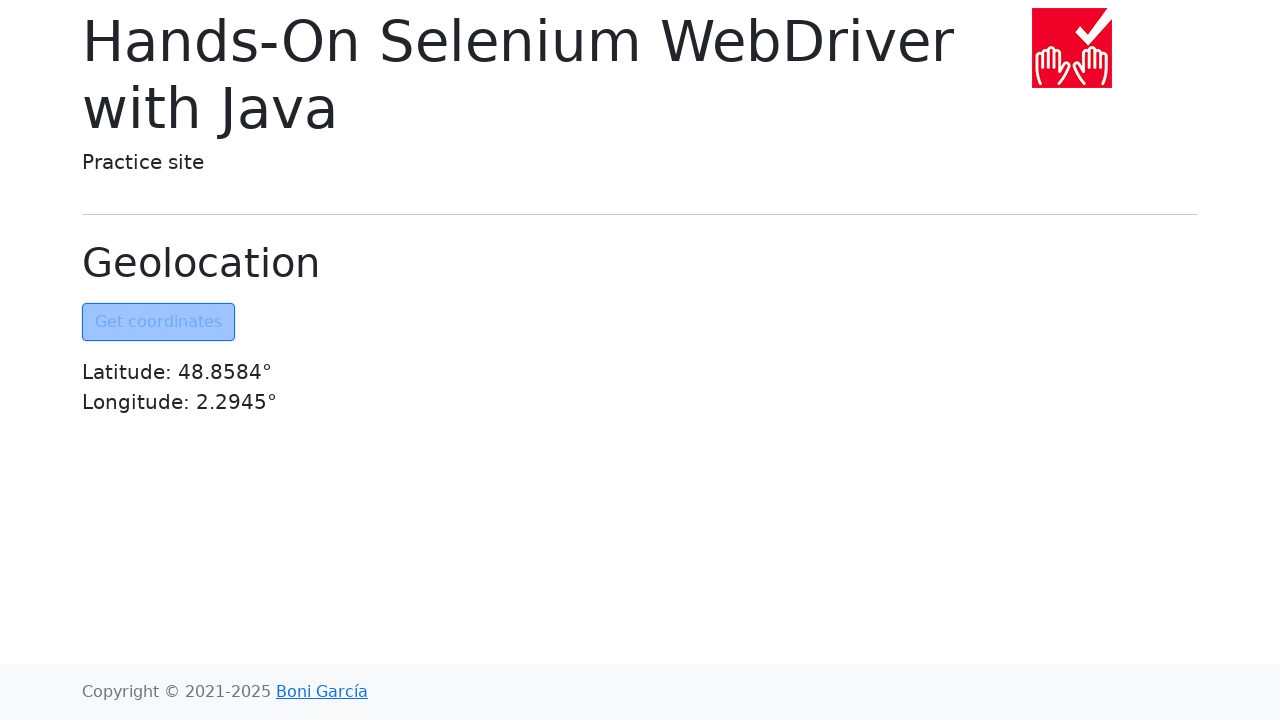

Coordinates element became visible on the page
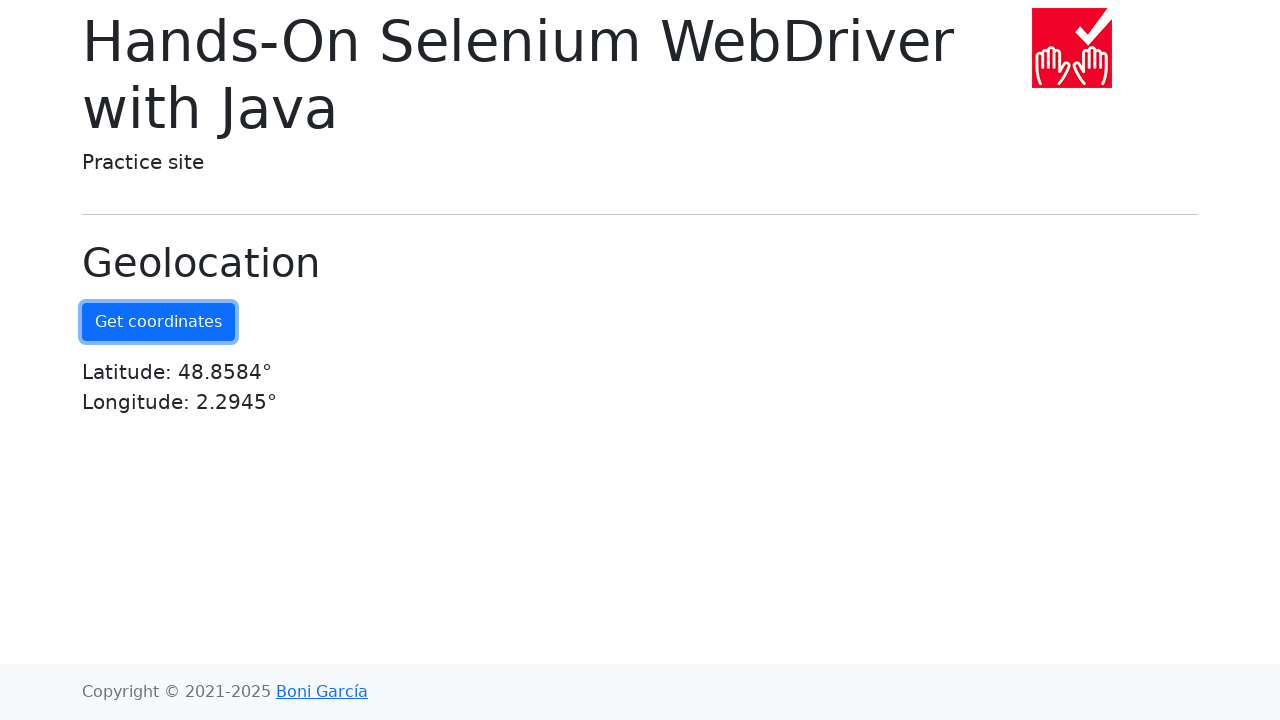

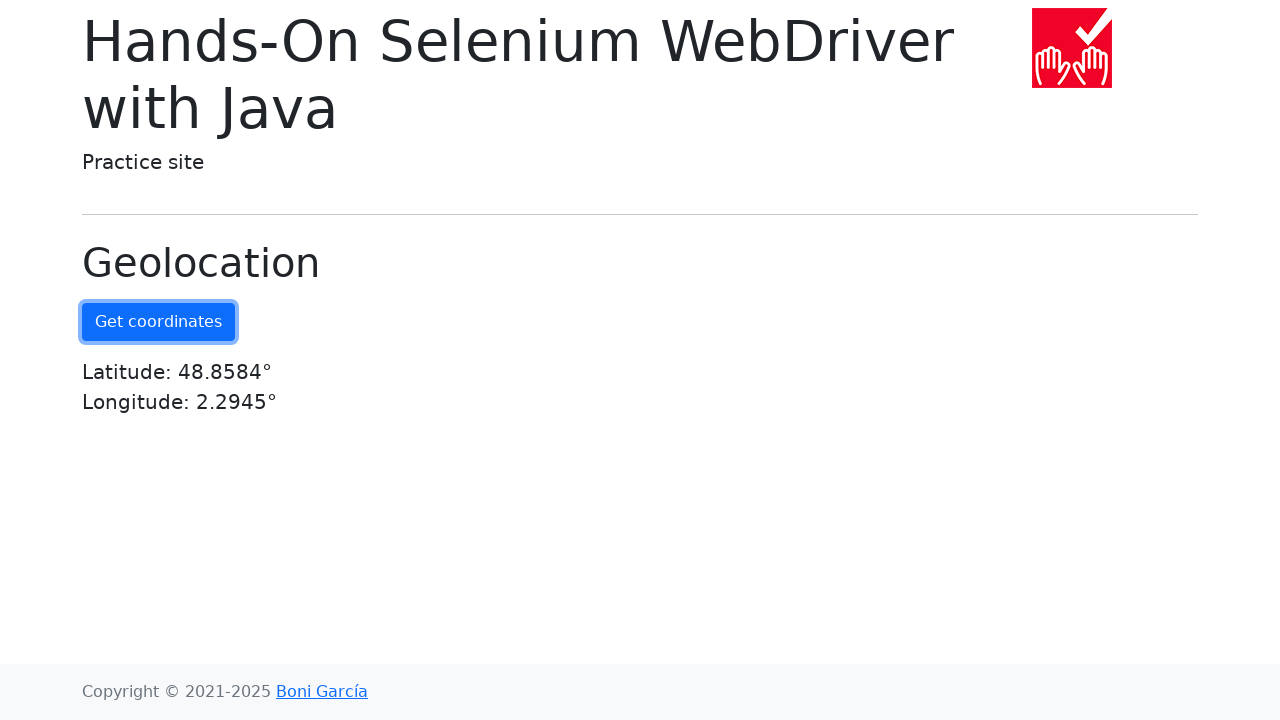